Tests drag and drop functionality by dragging column A to column B

Starting URL: http://the-internet.herokuapp.com/drag_and_drop

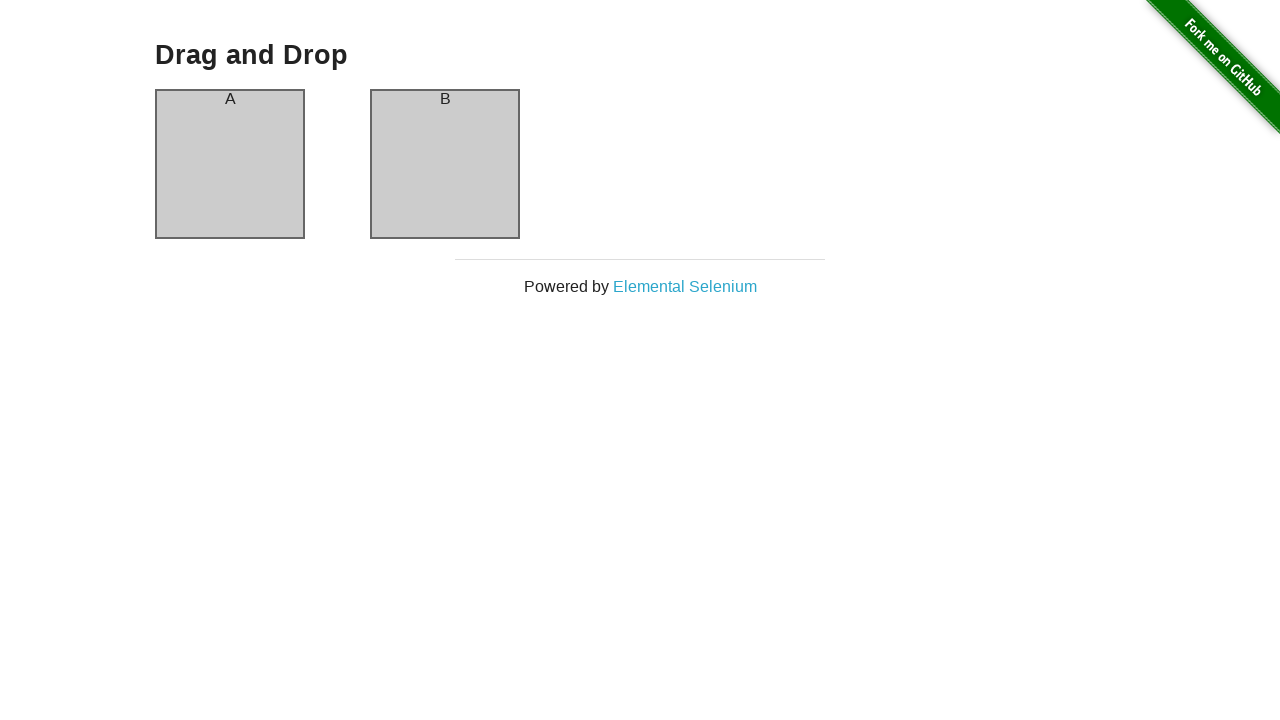

Located column A element
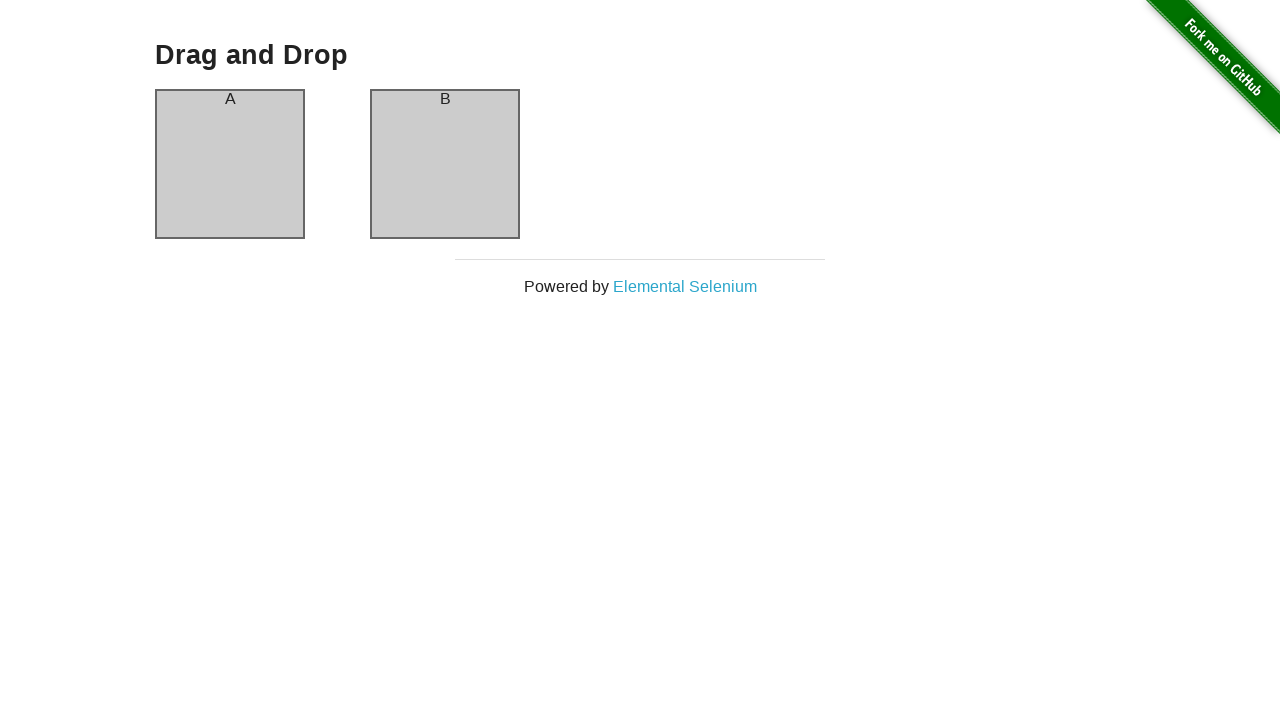

Located column B element
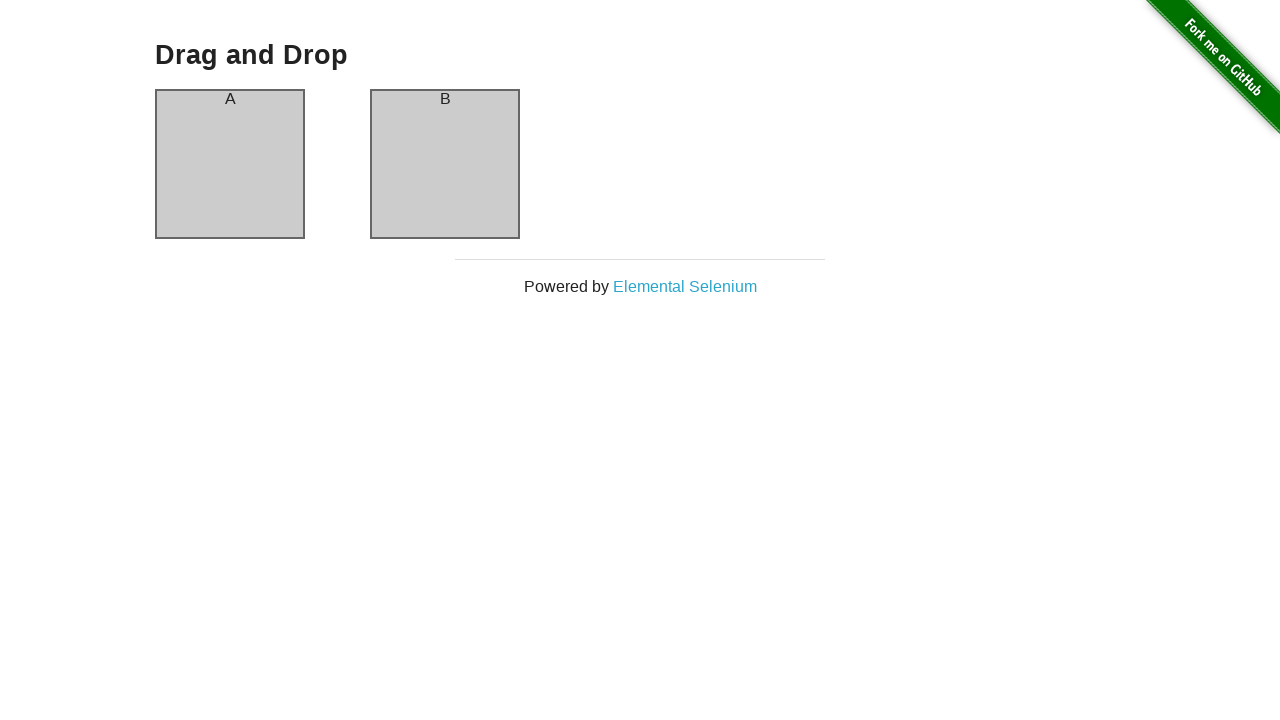

Dragged column A to column B at (445, 164)
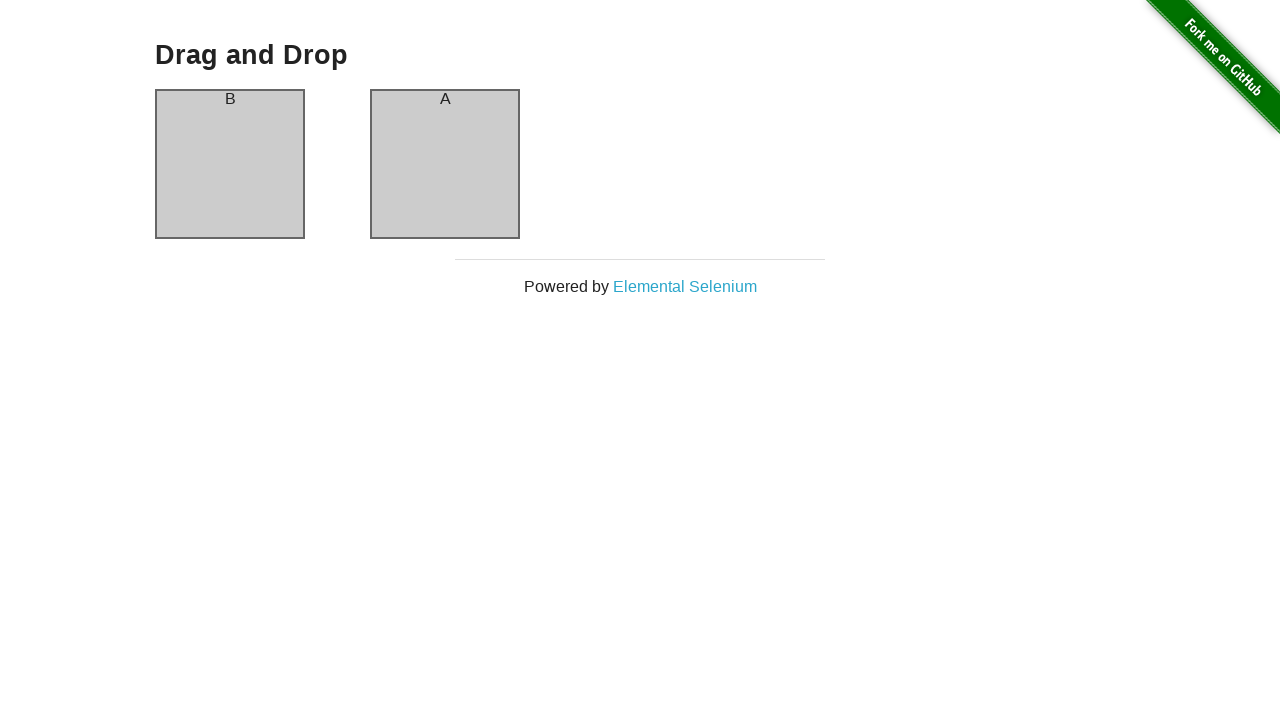

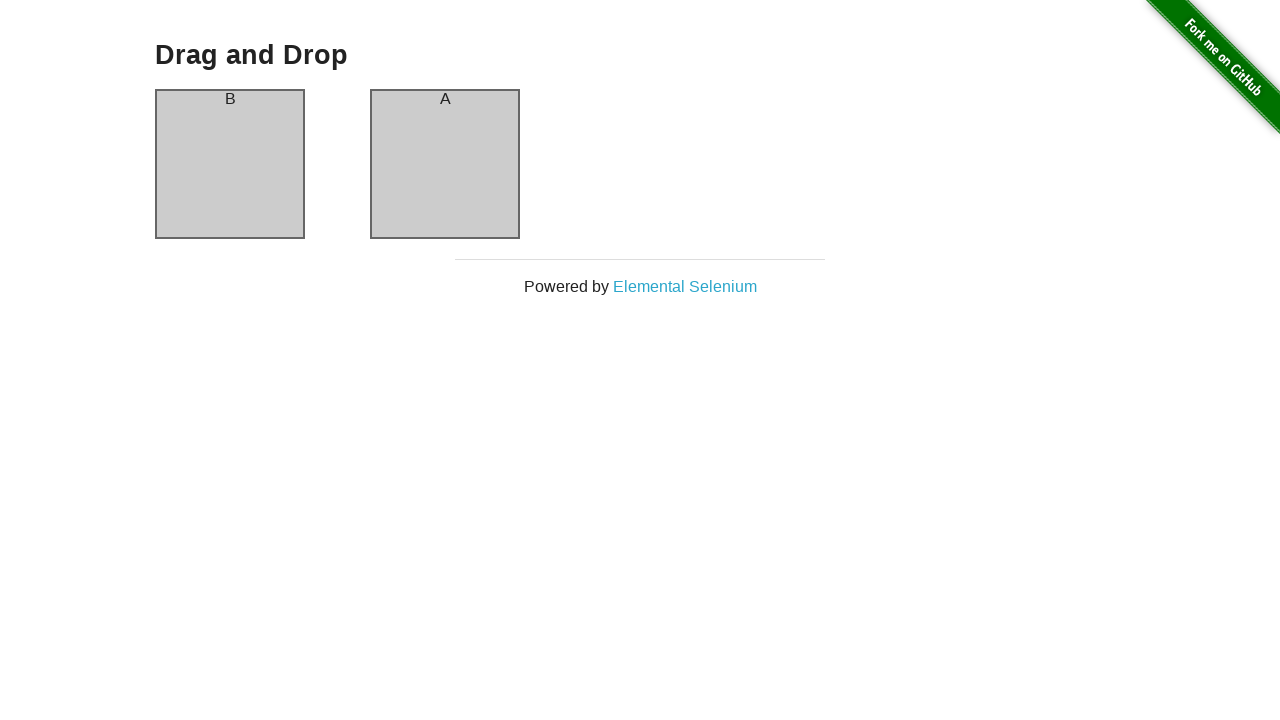